Tests right-click context menu functionality by right-clicking on an element, selecting an option from the context menu, and handling the resulting alert

Starting URL: https://swisnl.github.io/jQuery-contextMenu/demo.html

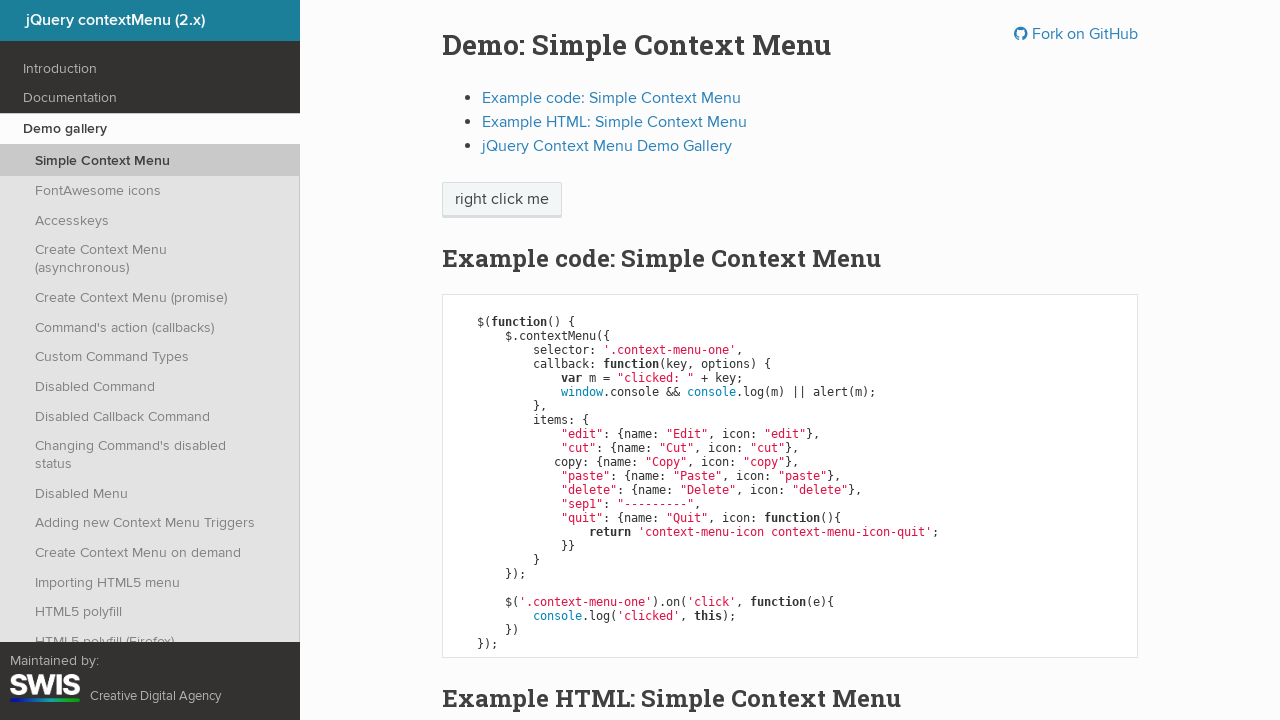

Located the element to right-click
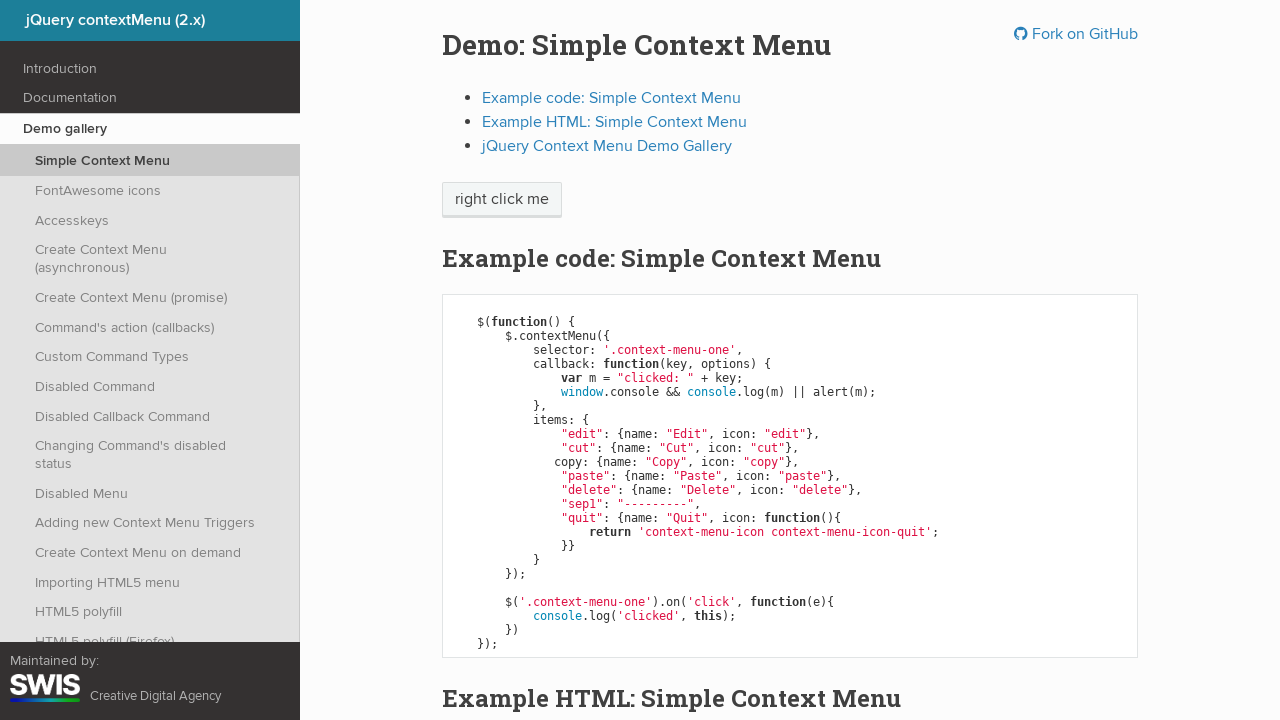

Right-clicked on the element to open context menu at (502, 200) on xpath=/html/body/div/section/div/div/div/p/span
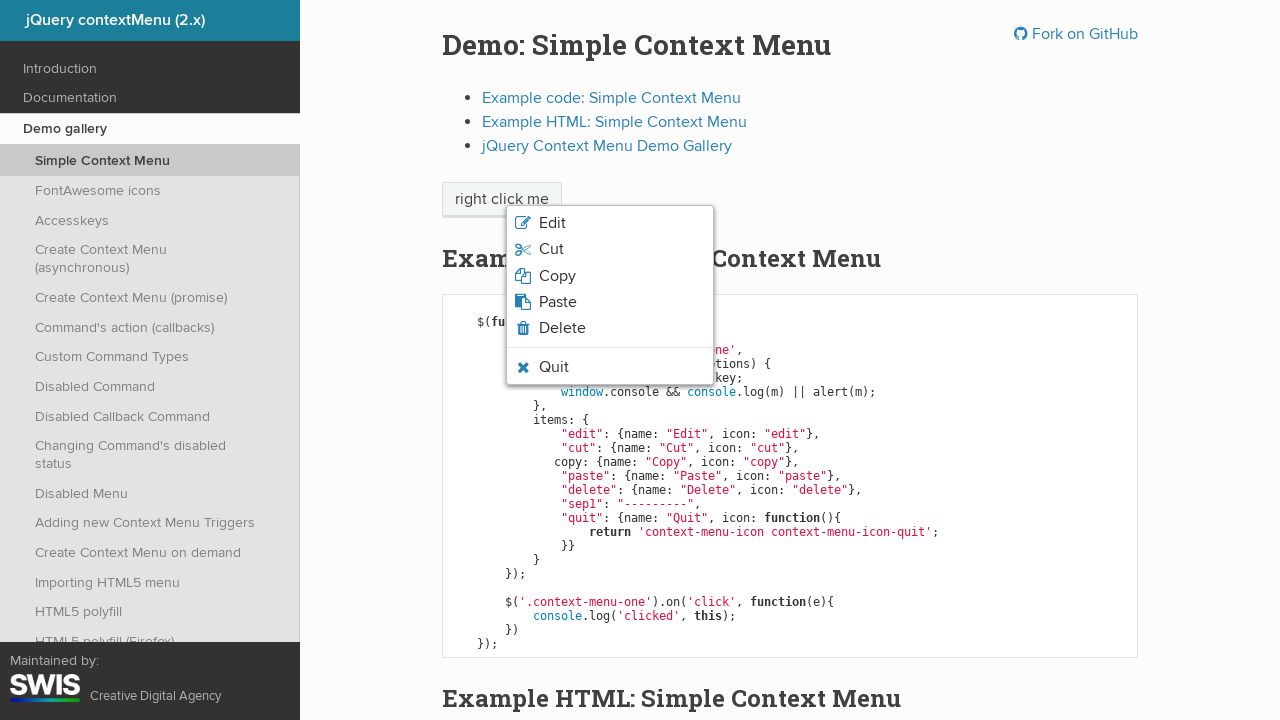

Located the Copy option in the context menu
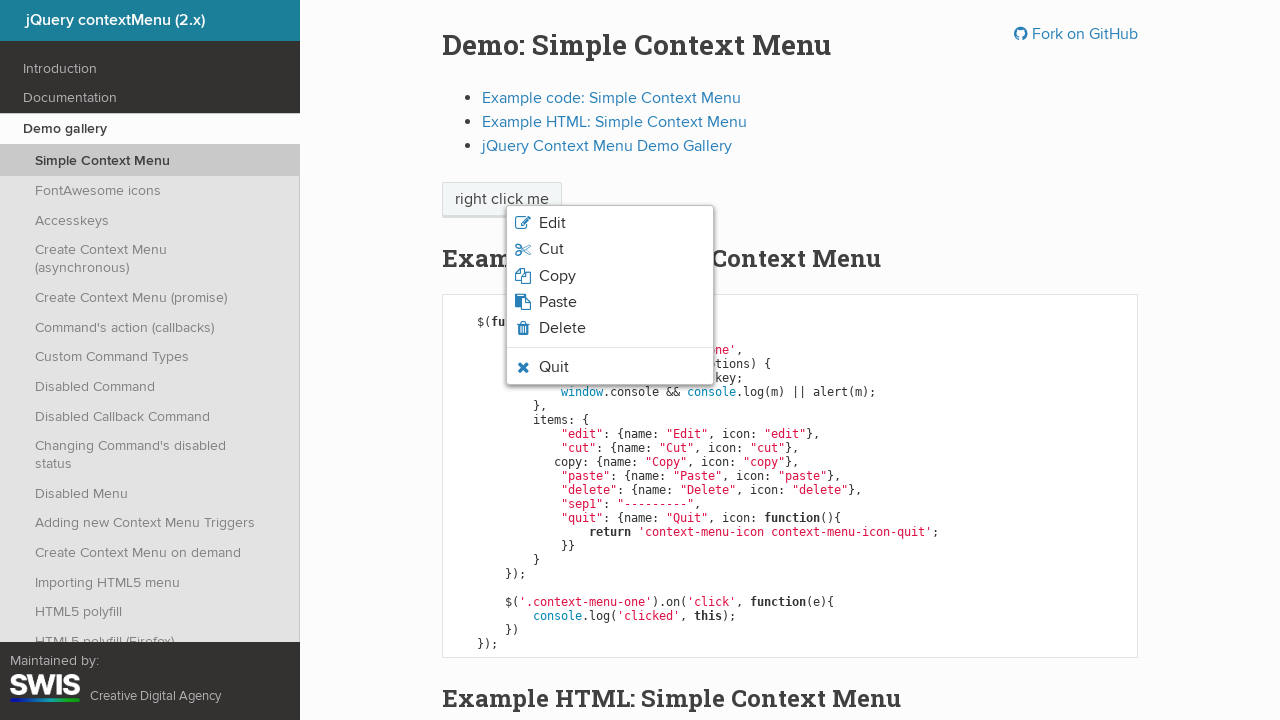

Clicked on the Copy option from the context menu at (557, 276) on xpath=/html/body/ul/li[3]/span
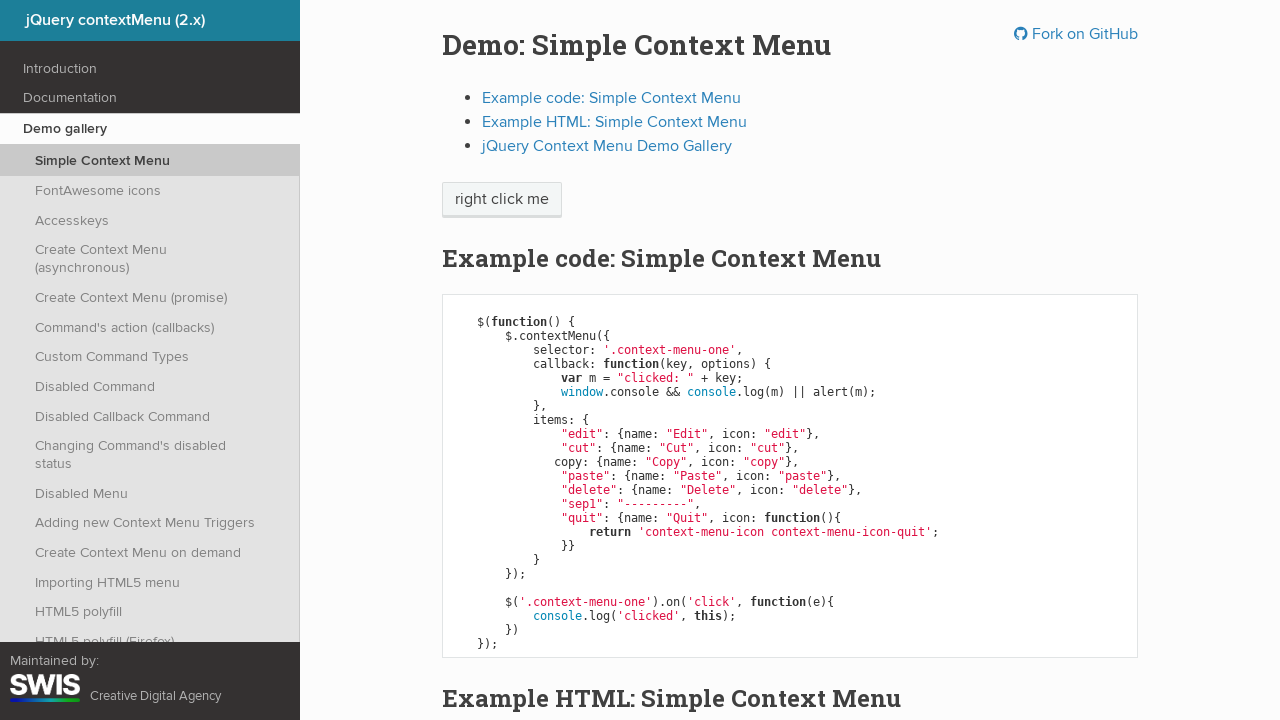

Set up alert dialog handler to accept any dialogs
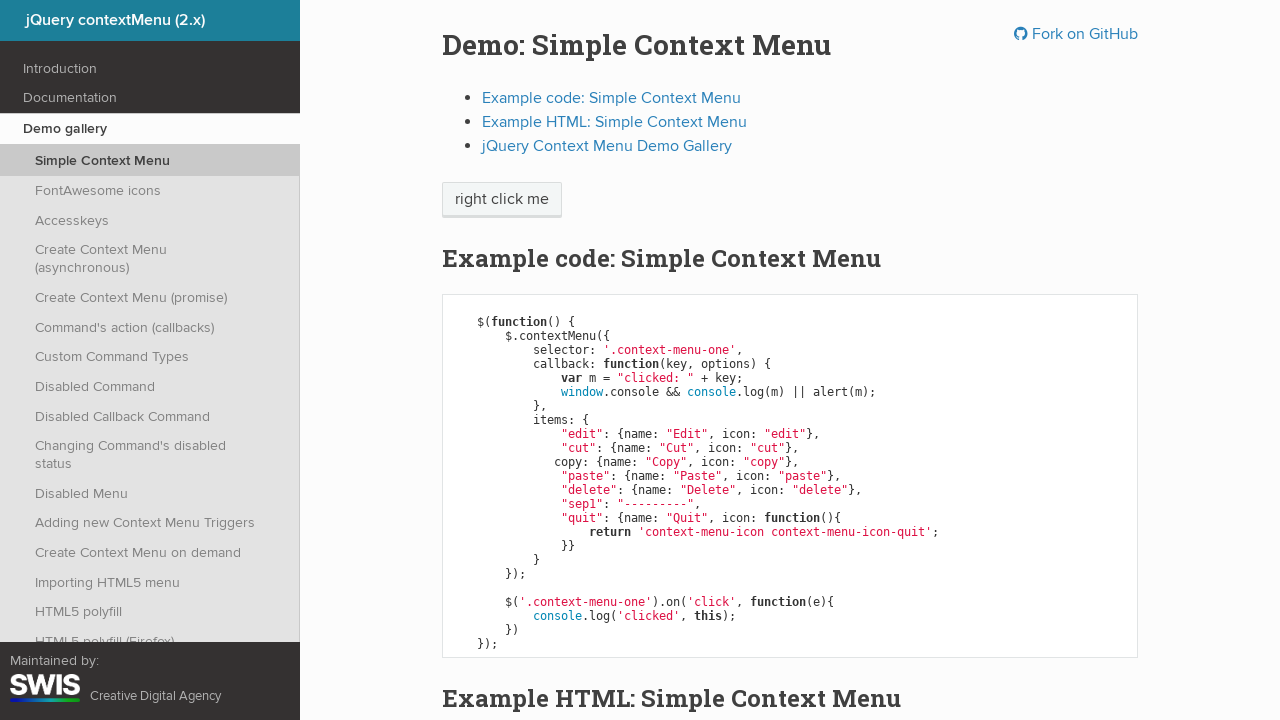

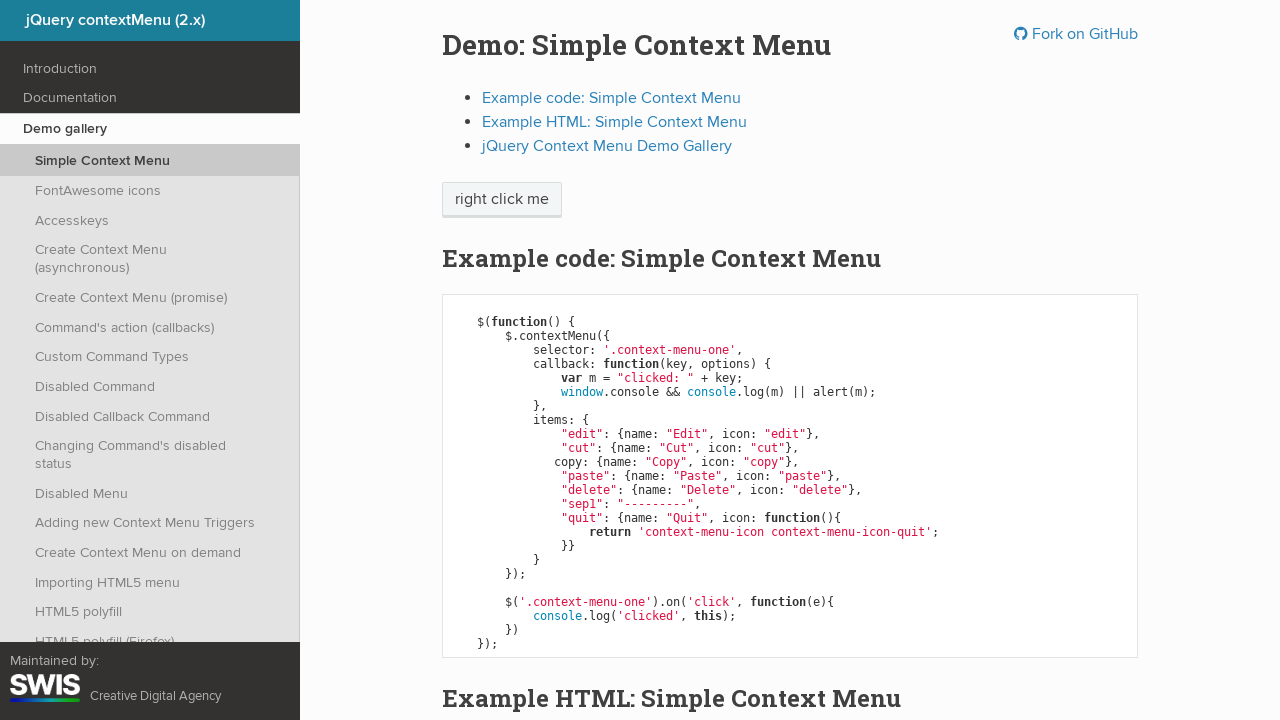